Tests DuckDuckGo search by entering "xpathwebdriver" in the search box and submitting the form

Starting URL: https://duckduckgo.com/

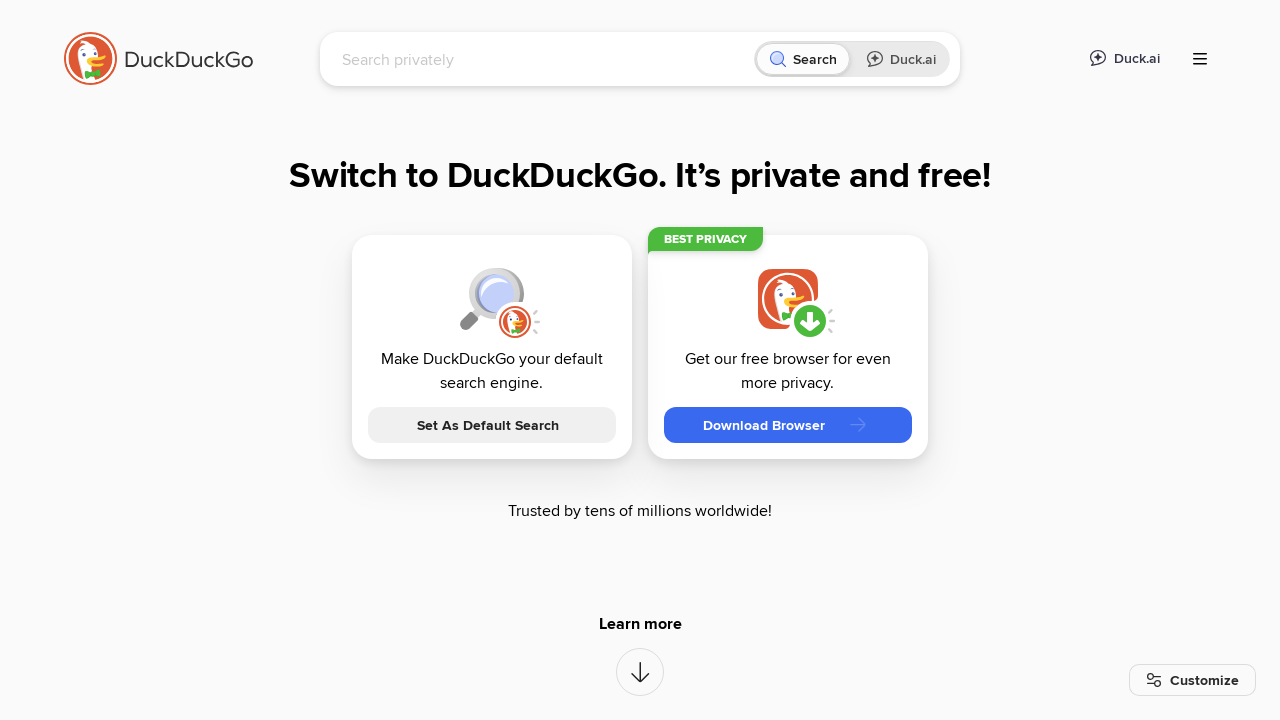

Filled search box with 'xpathwebdriver' on input[name='q']
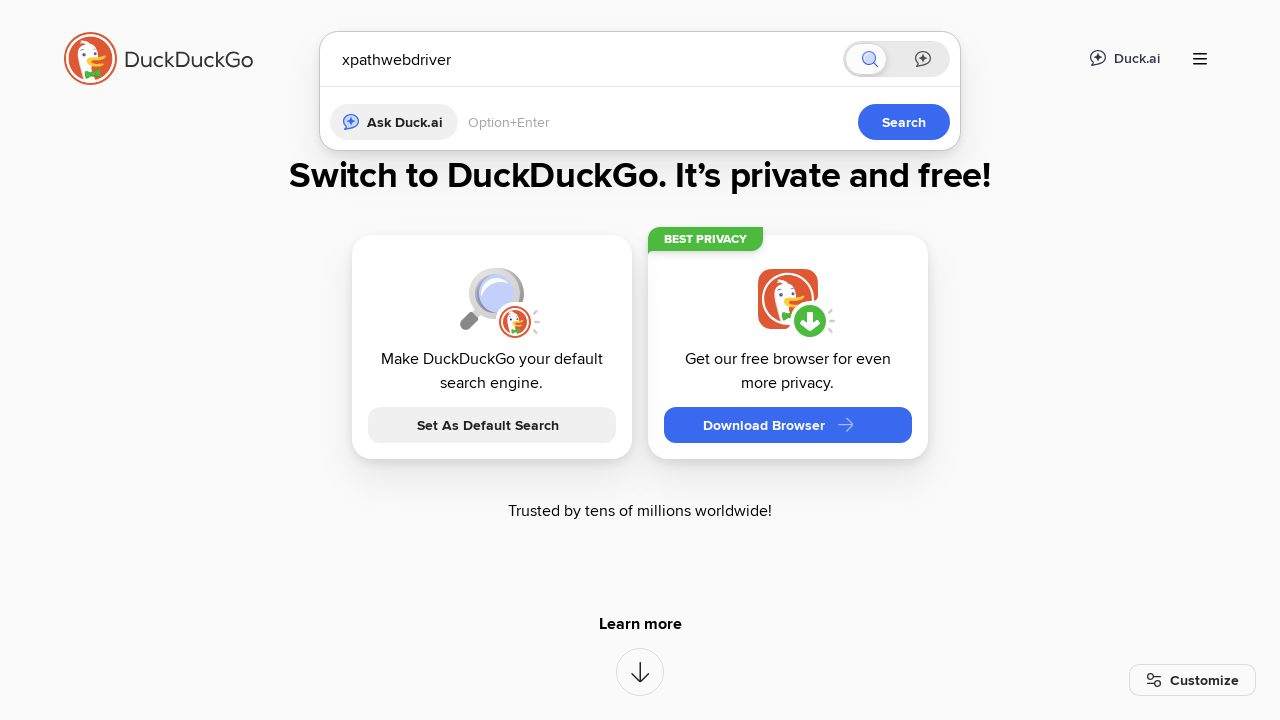

Pressed Enter to submit search form on input[name='q']
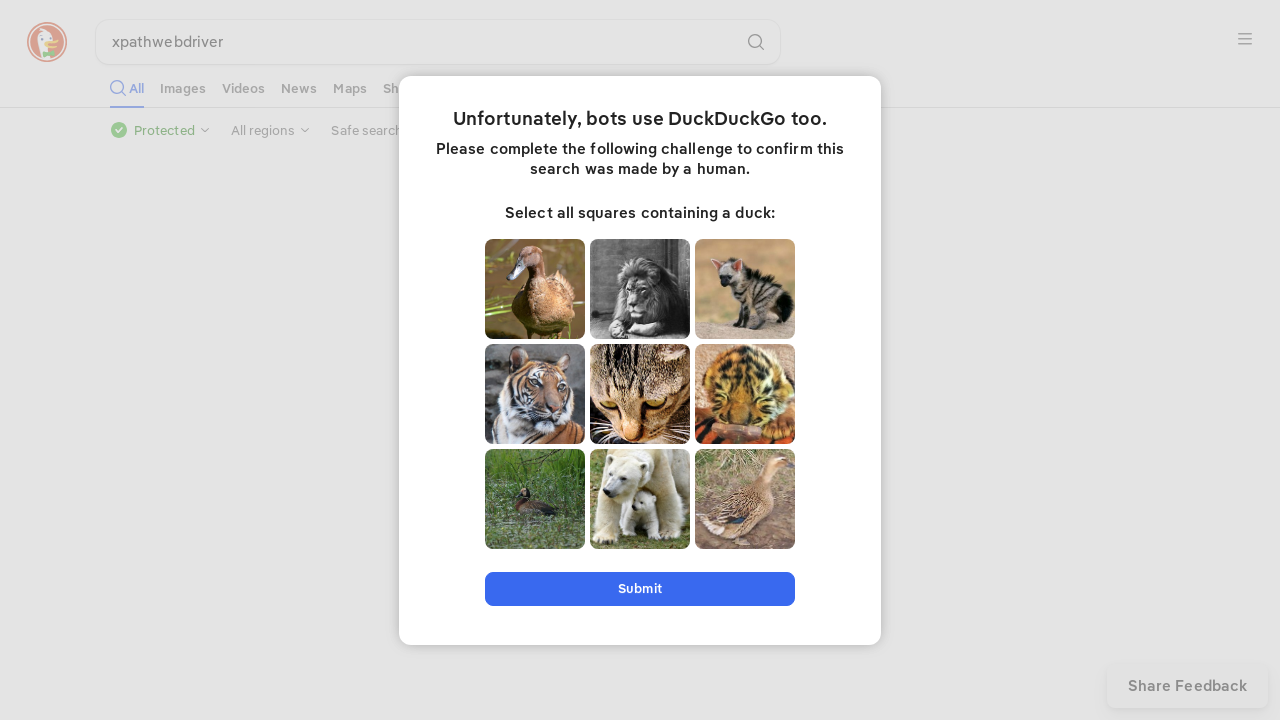

Search results loaded and page reached idle state
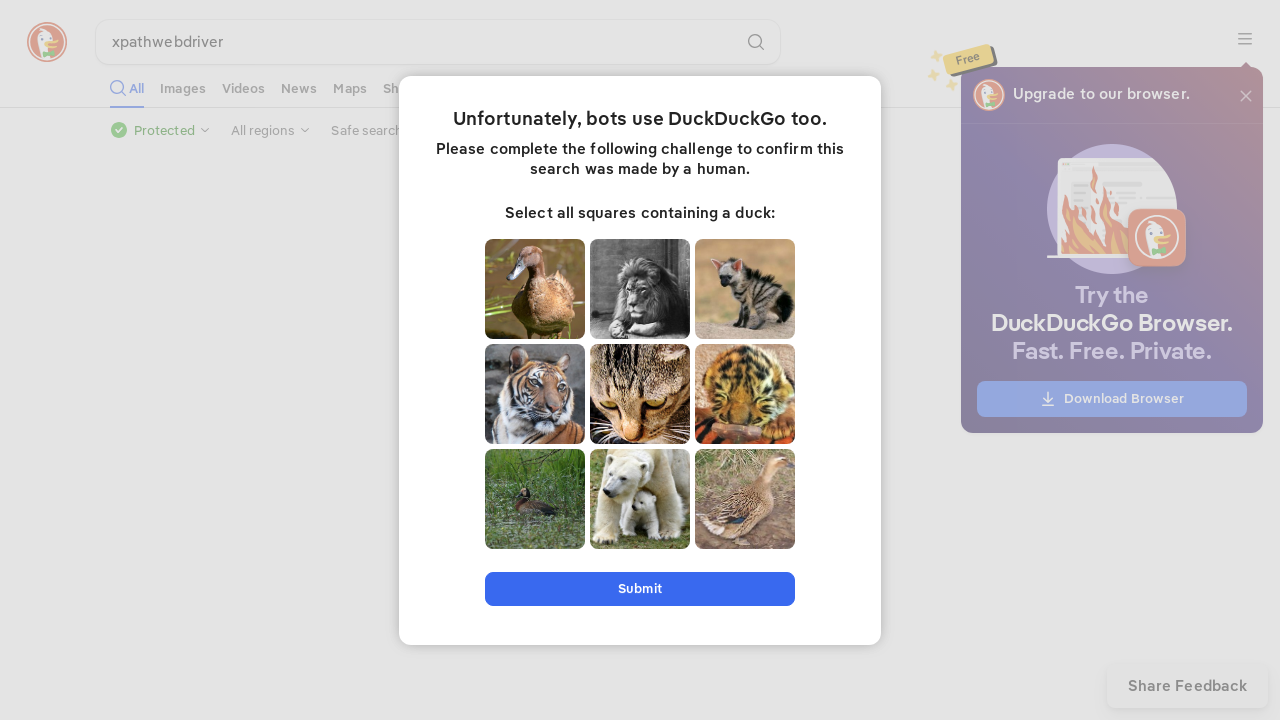

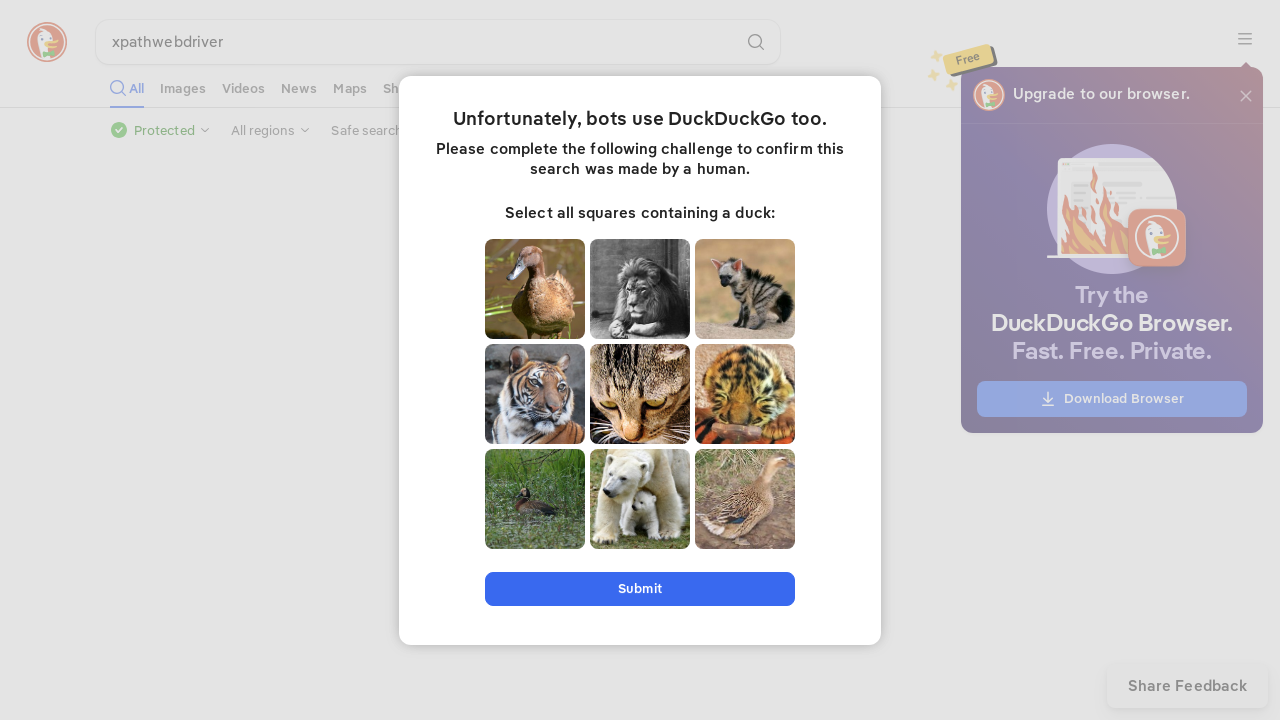